Tests flight booking functionality by selecting departure and destination cities from dropdowns and searching for available flights

Starting URL: https://www.blazedemo.com

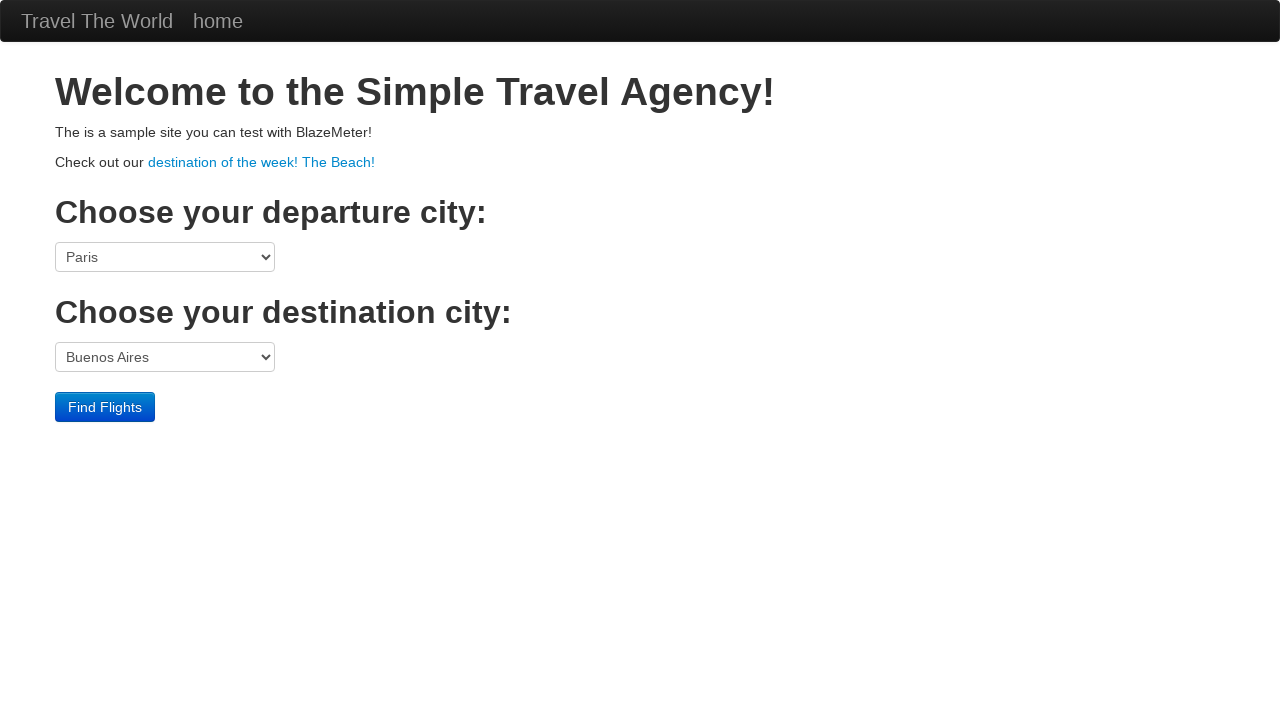

Clicked departure port dropdown at (165, 257) on select[name='fromPort']
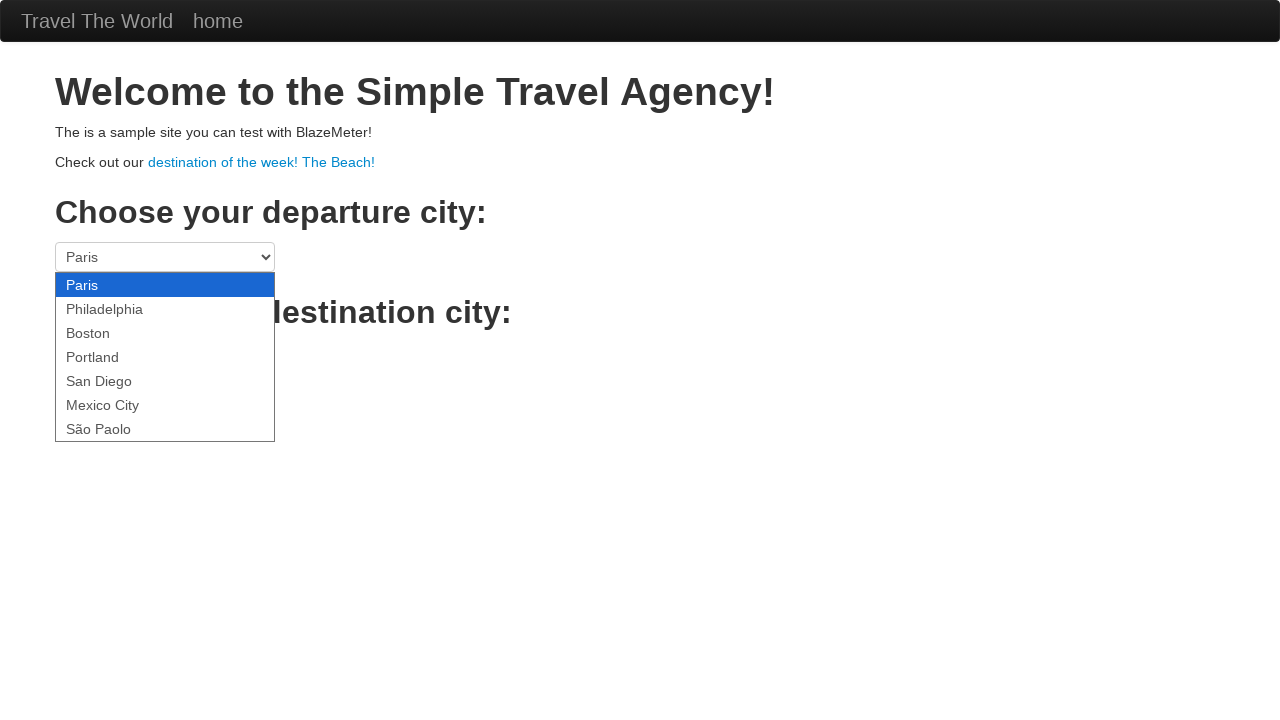

Selected São Paolo as departure city on select[name='fromPort']
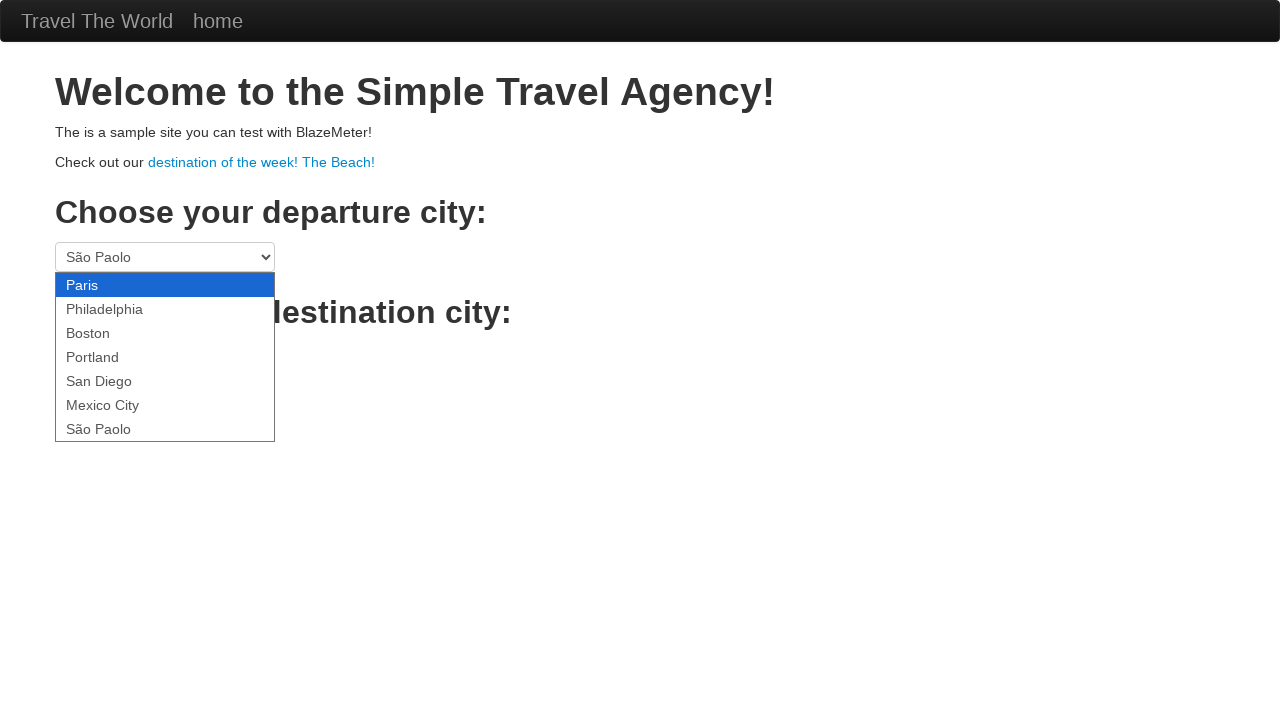

Selected Berlin as destination city on select[name='toPort']
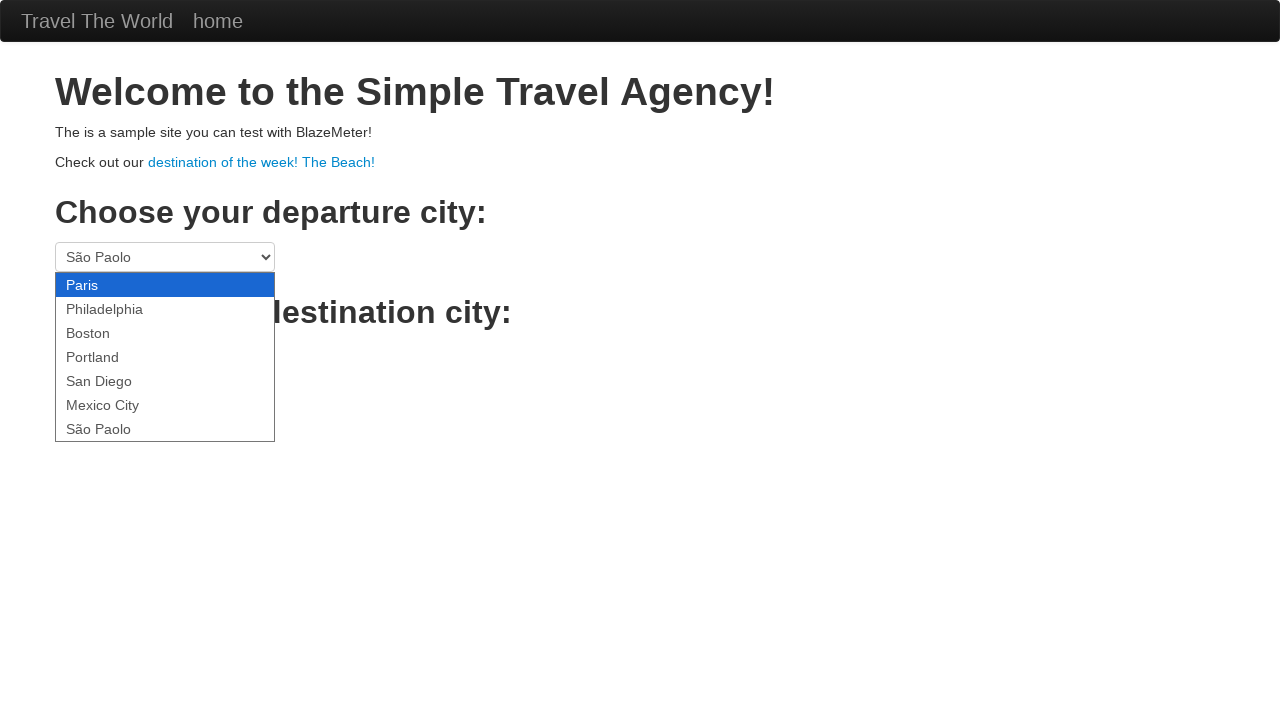

Clicked Find Flights button to search for available flights at (105, 407) on .btn-primary
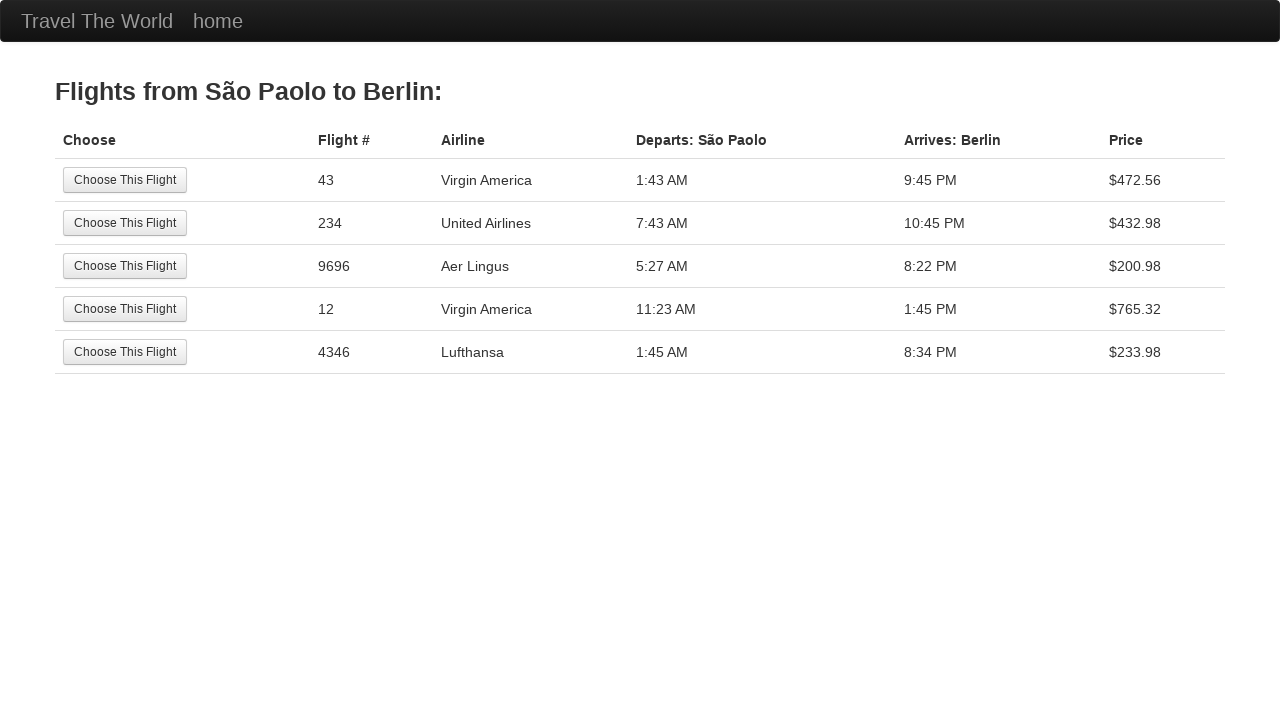

Waited for reservation page to load (networkidle)
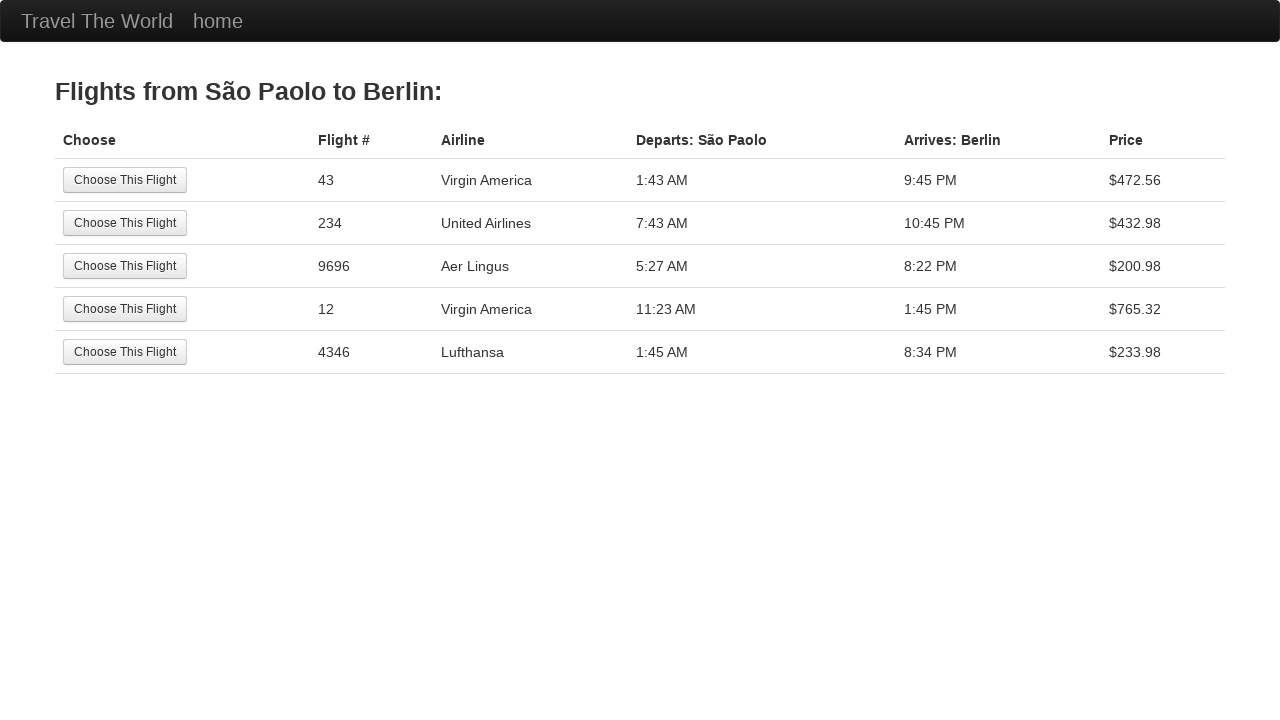

Verified page title is 'BlazeDemo - reserve'
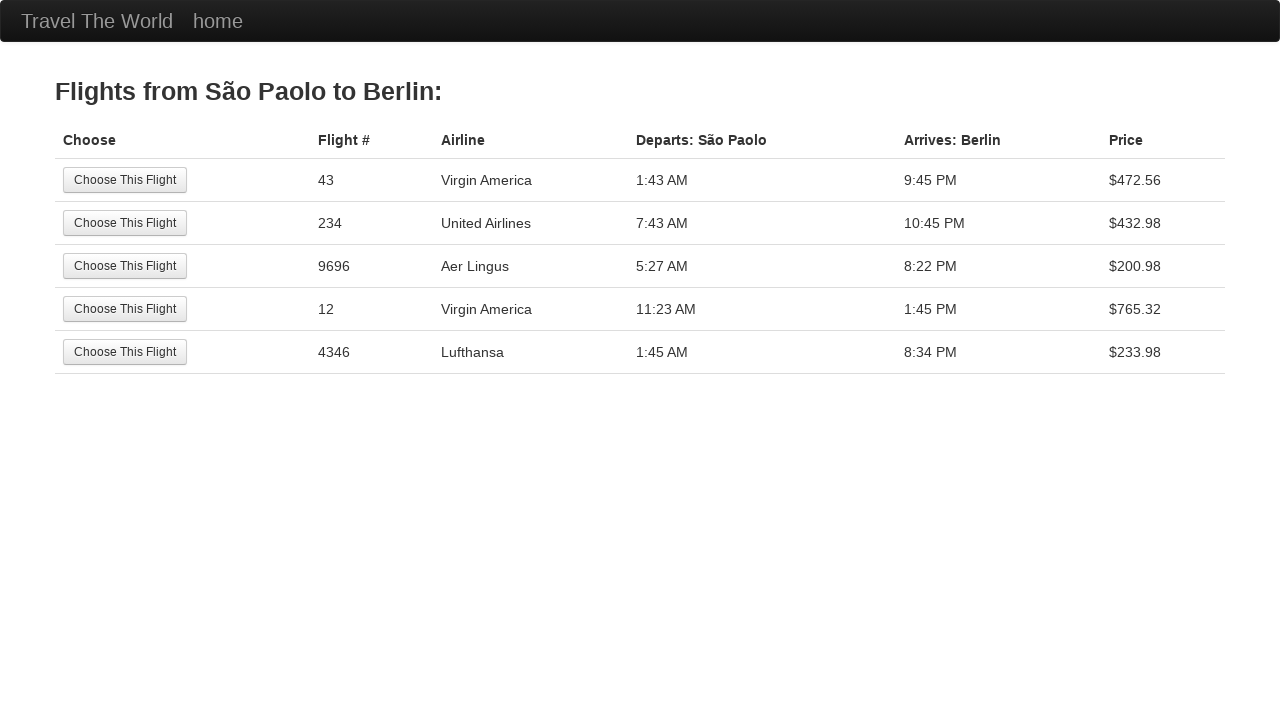

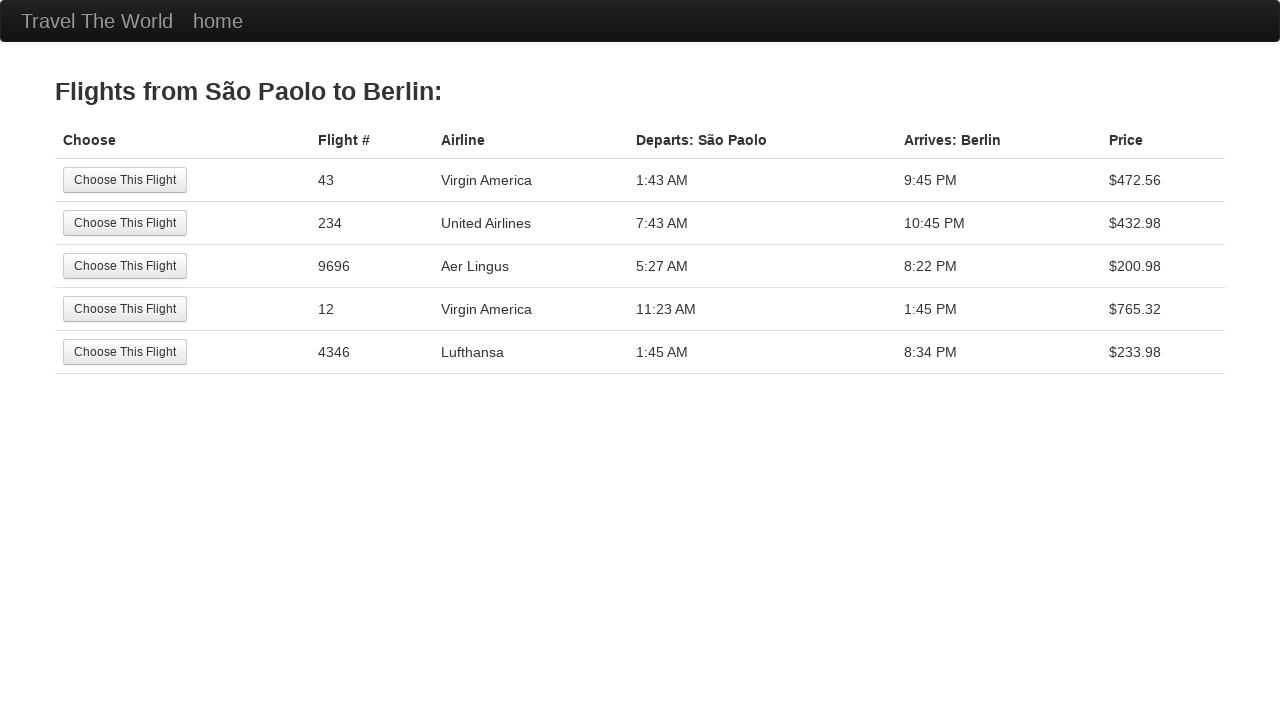